Tests an e-commerce vegetable shopping cart workflow by searching for products, adding them to cart, applying a promo code, and verifying the discount is applied

Starting URL: https://rahulshettyacademy.com/seleniumPractise

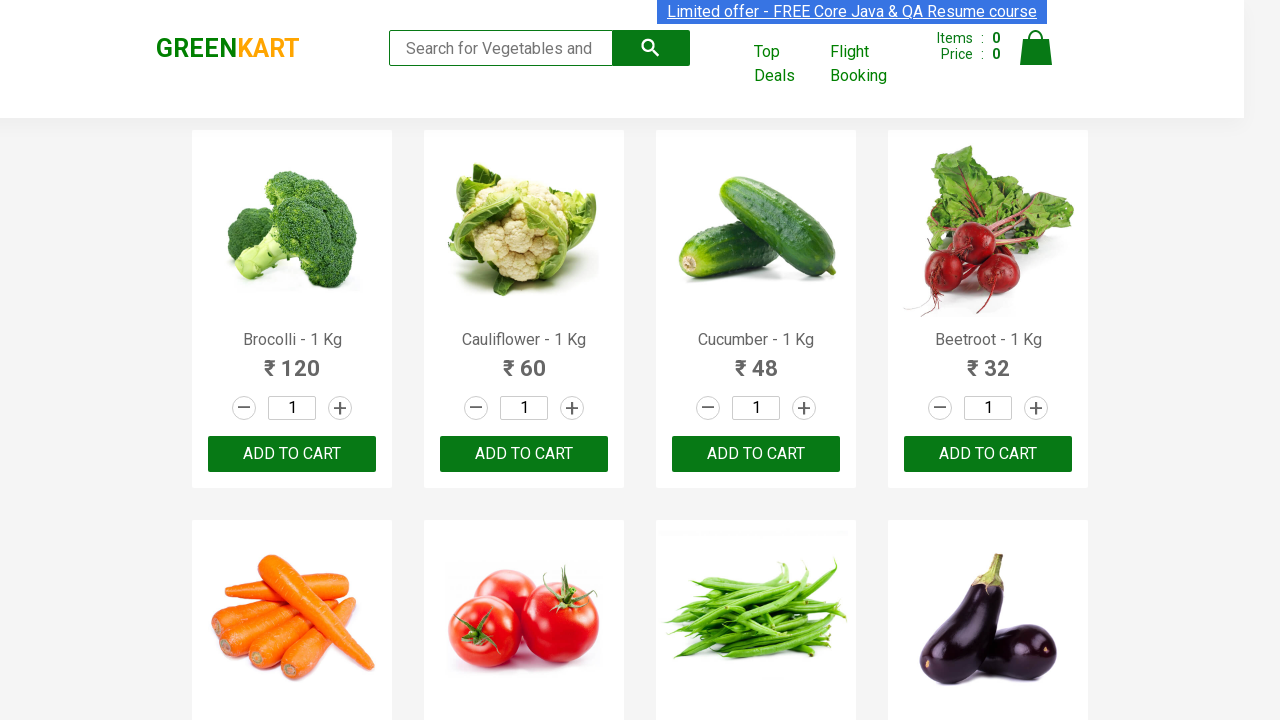

Filled search field with 'ber' to filter vegetable products on input.search-keyword
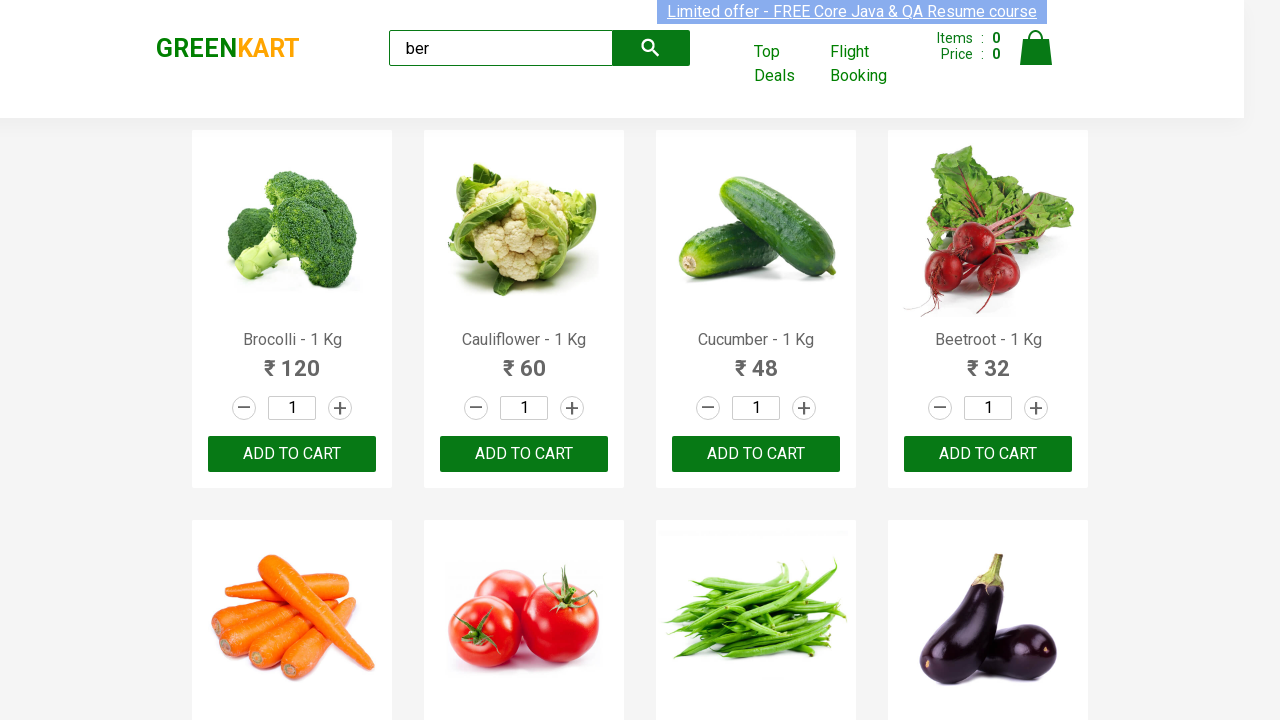

Waited for search results to populate
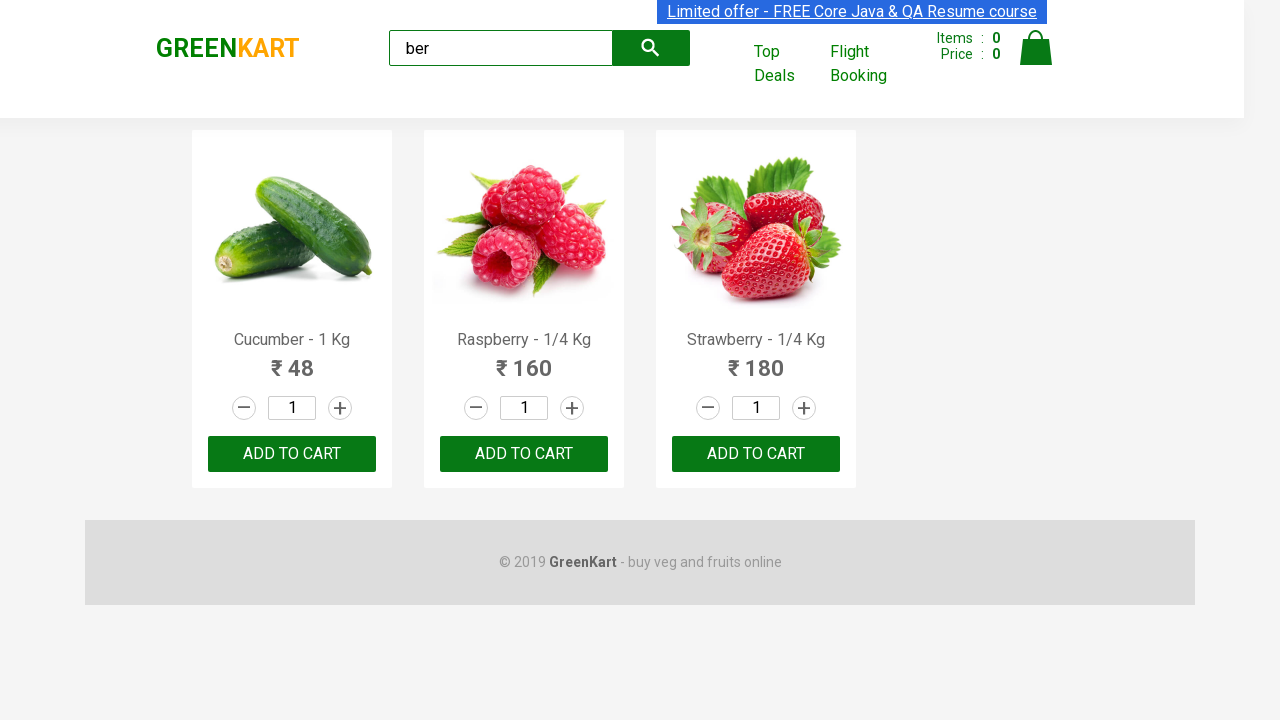

Retrieved all add to cart buttons for filtered products
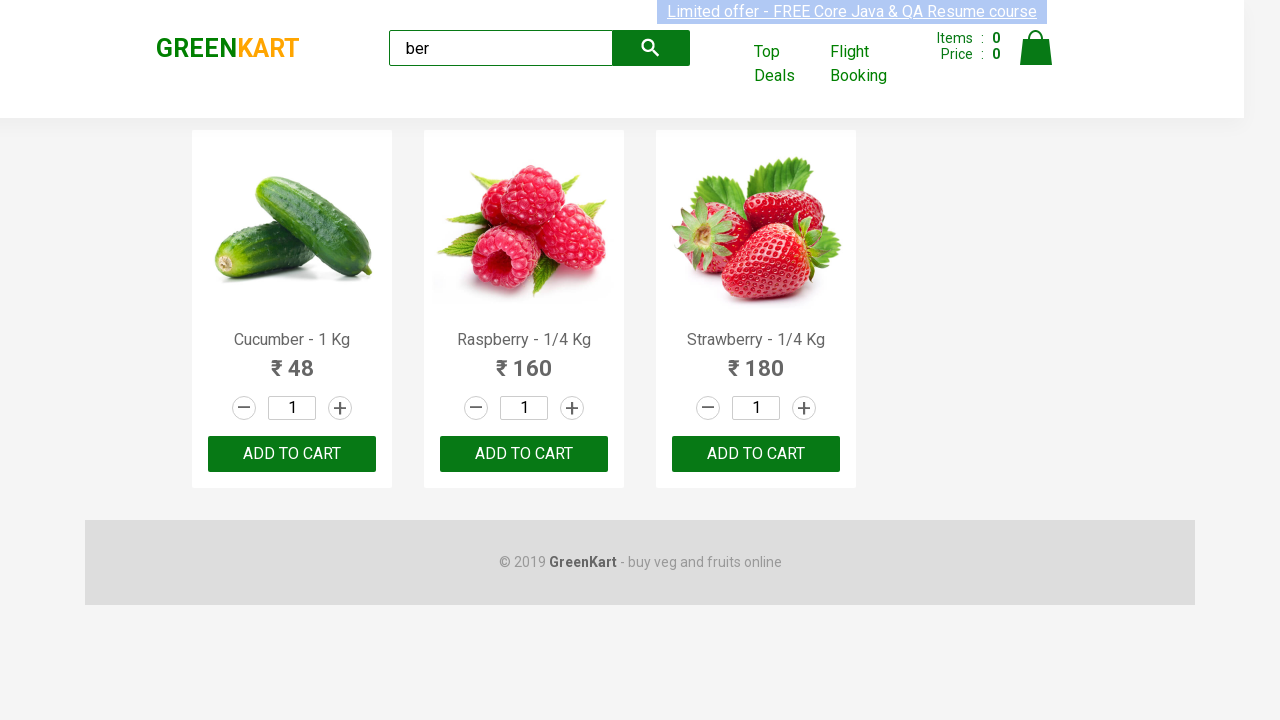

Clicked add to cart button for a product at (292, 454) on xpath=//div[@class='product-action']/button >> nth=0
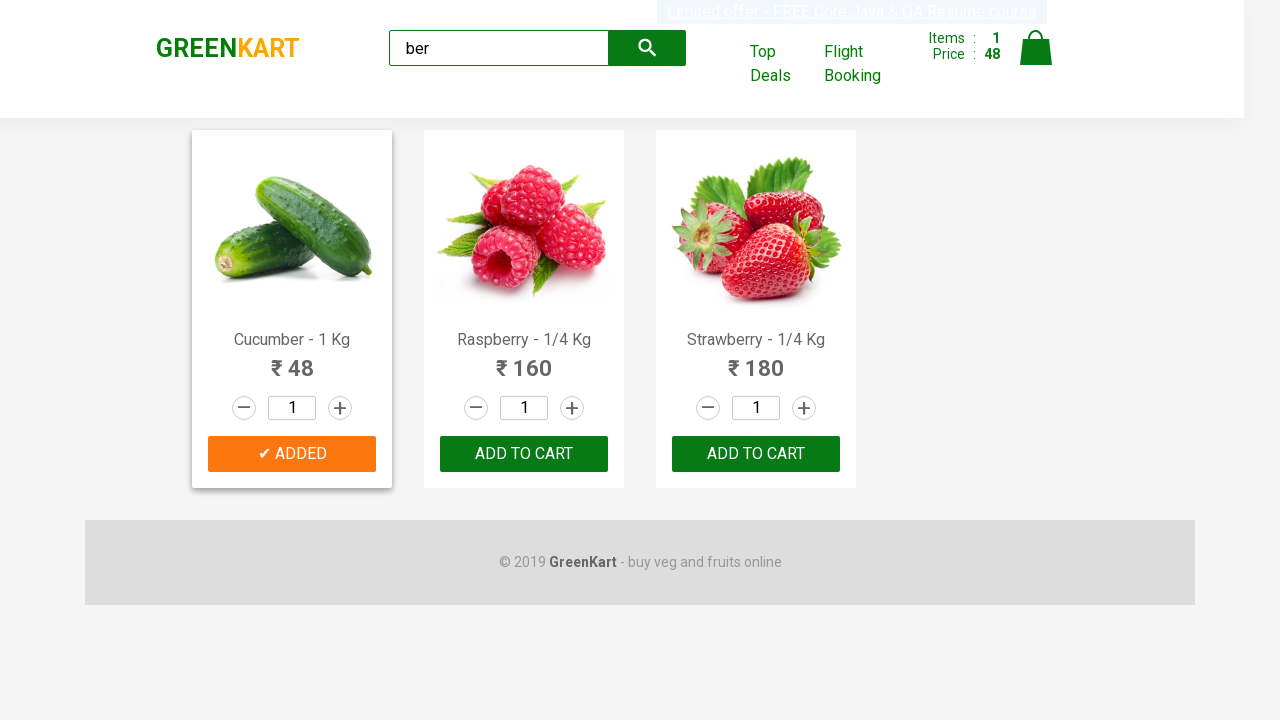

Clicked add to cart button for a product at (524, 454) on xpath=//div[@class='product-action']/button >> nth=1
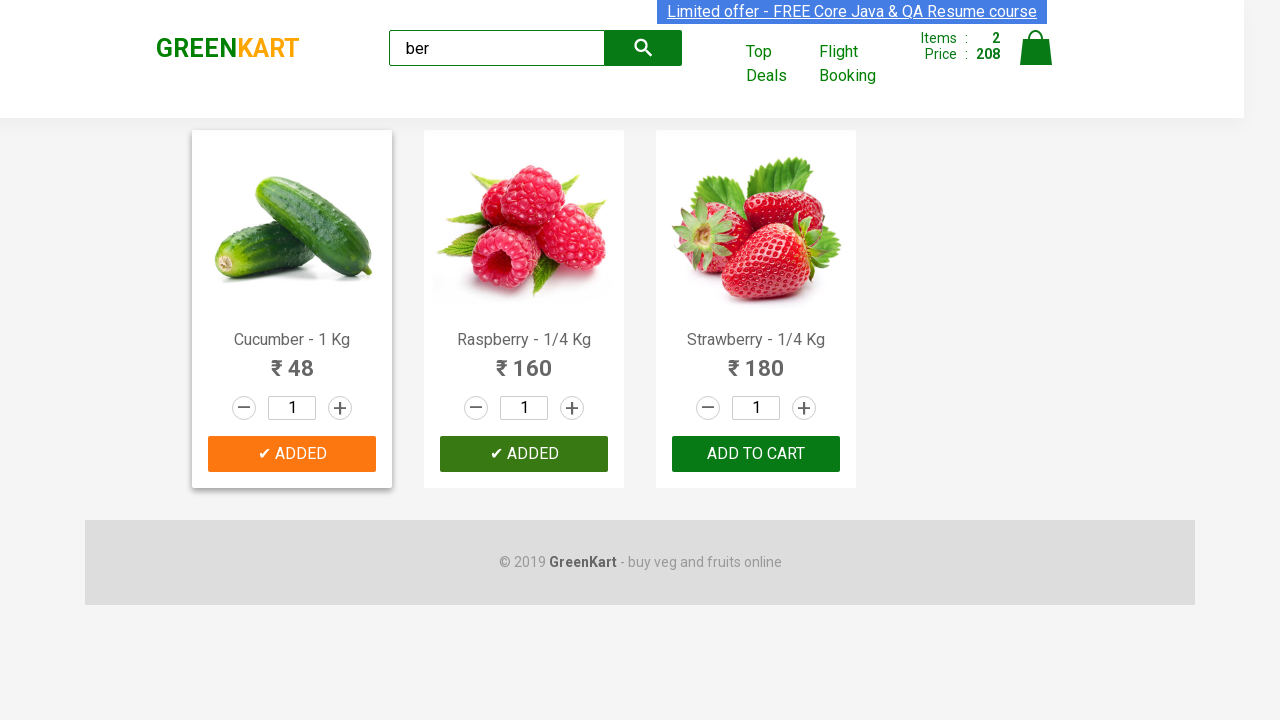

Clicked add to cart button for a product at (756, 454) on xpath=//div[@class='product-action']/button >> nth=2
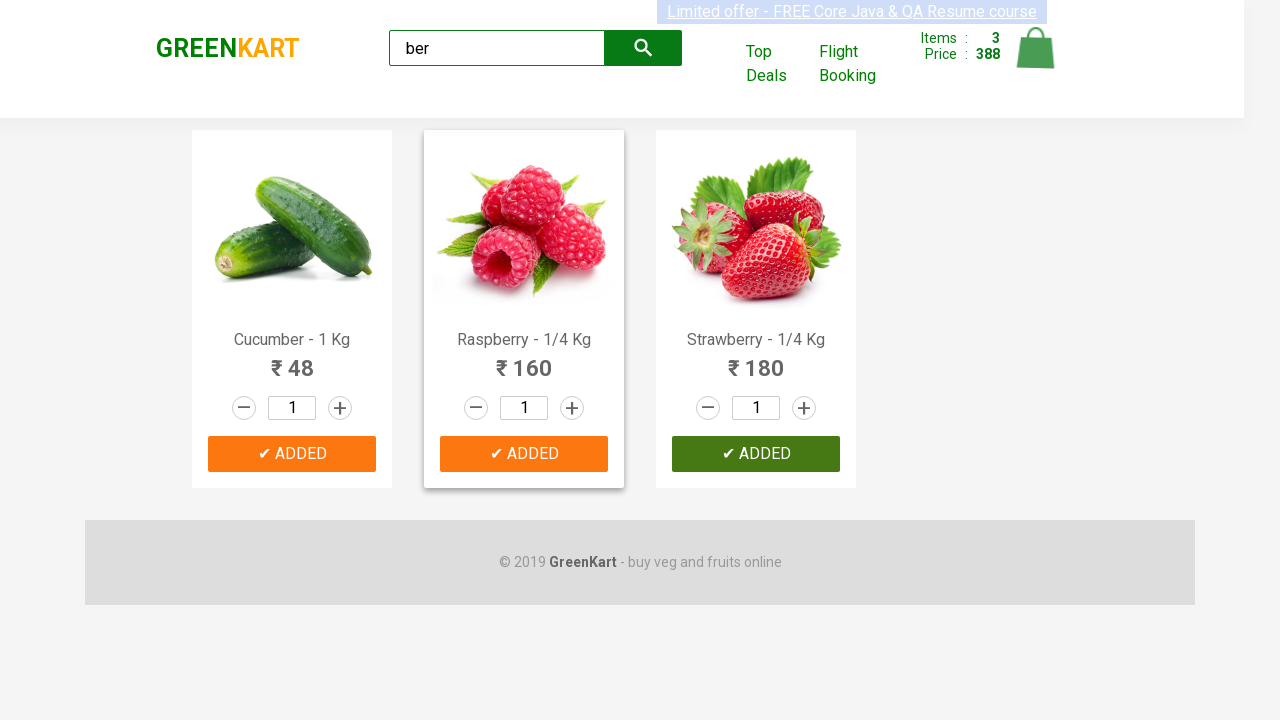

Clicked cart icon to view shopping cart at (1036, 48) on img[alt='Cart']
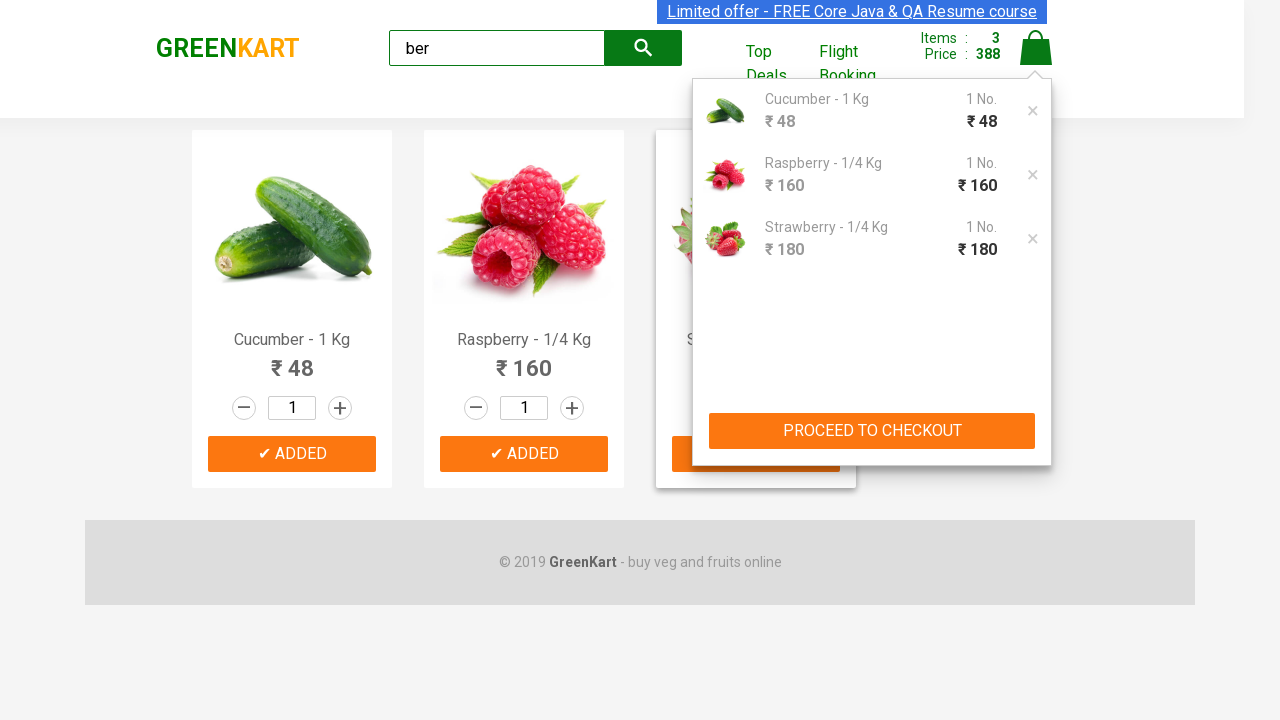

Clicked PROCEED TO CHECKOUT button at (872, 431) on xpath=//button[text()='PROCEED TO CHECKOUT']
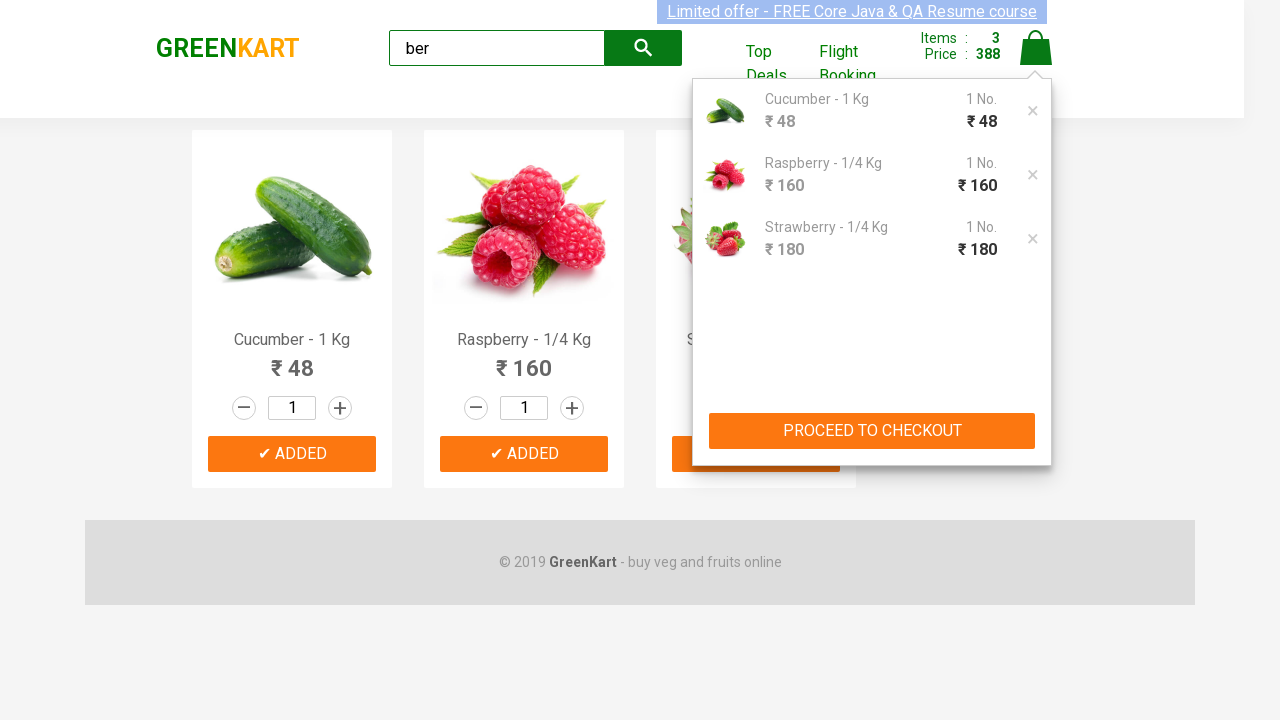

Promo code input field is now visible
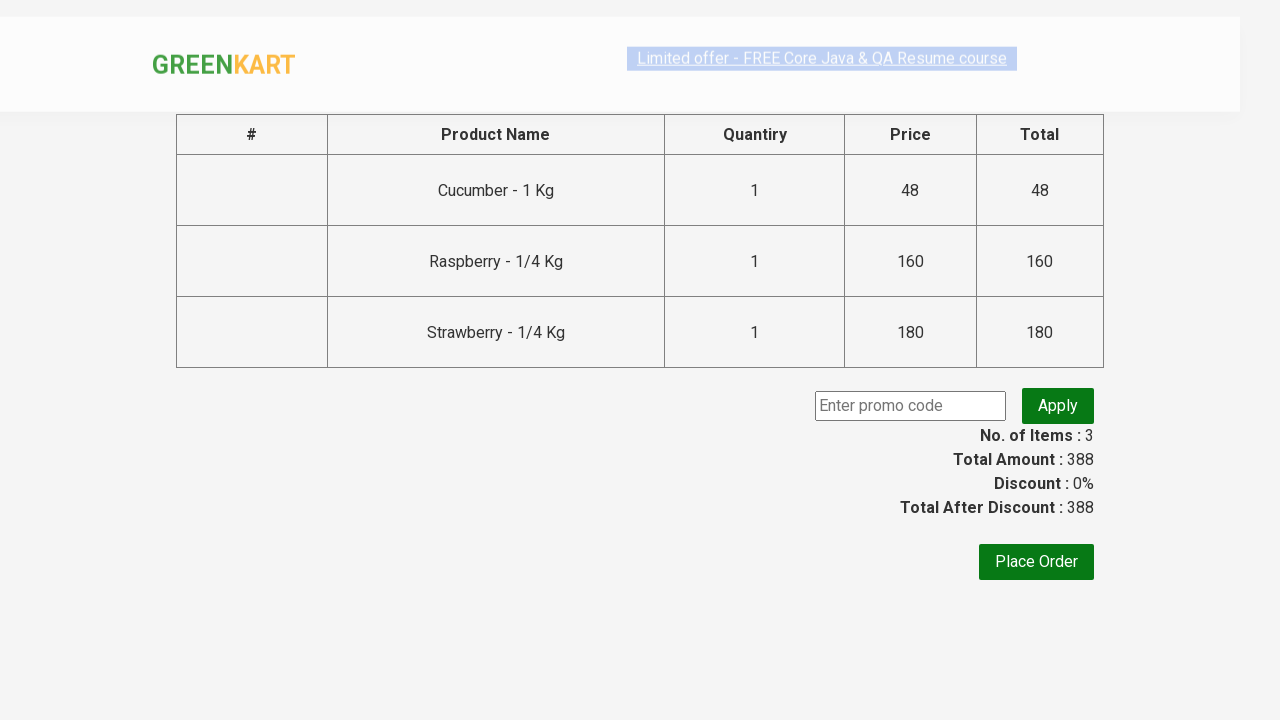

Filled promo code field with 'rahulshettyacademy' on .promoCode
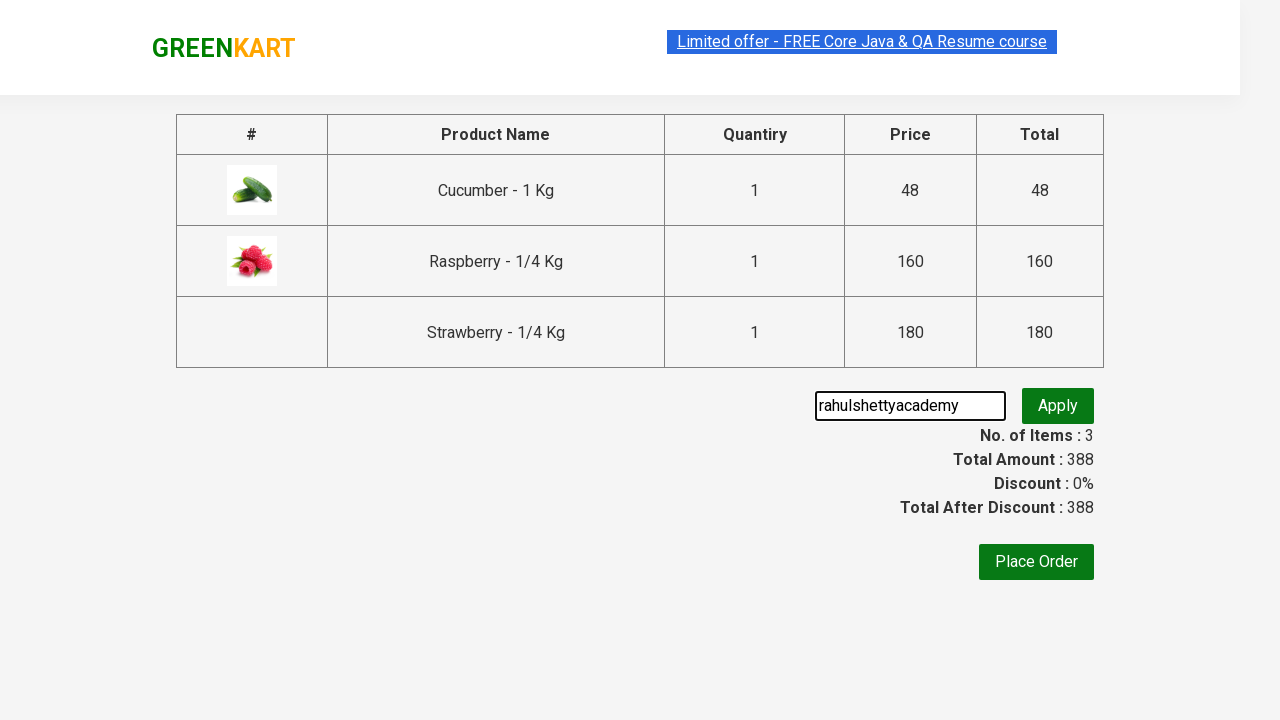

Clicked button to apply promo code at (1058, 406) on .promoBtn
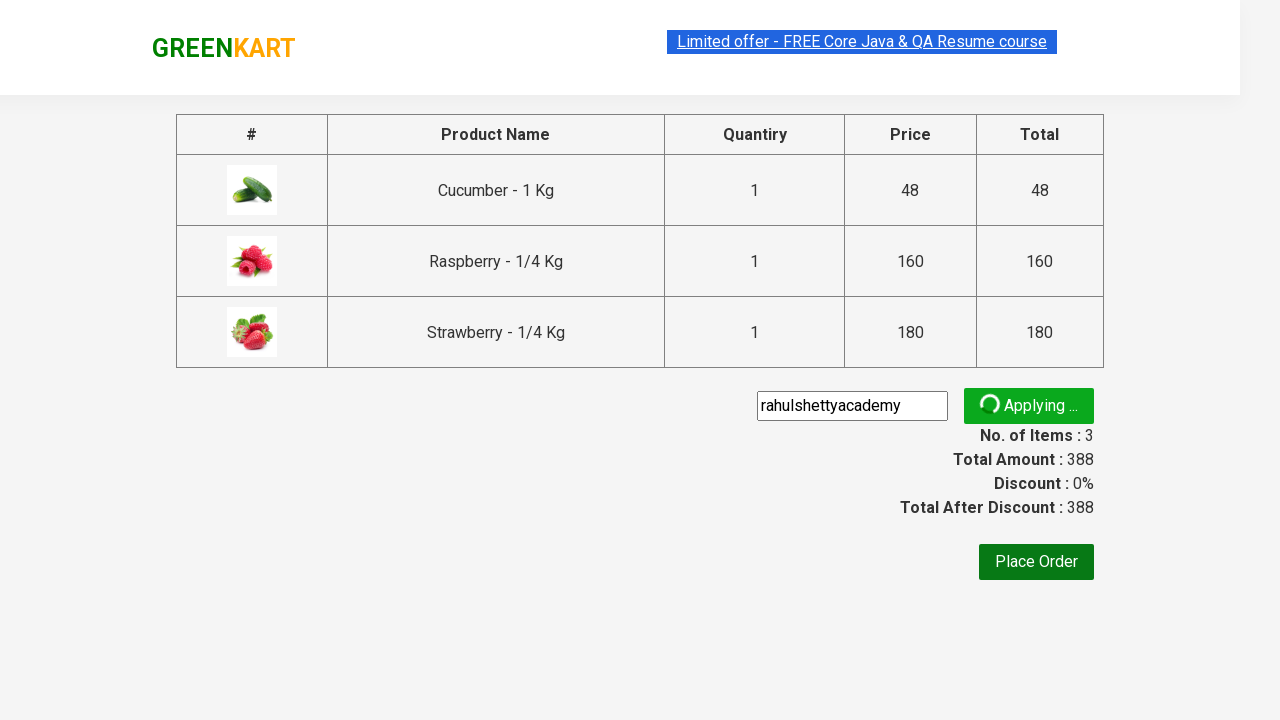

Promo code successfully applied and discount verified
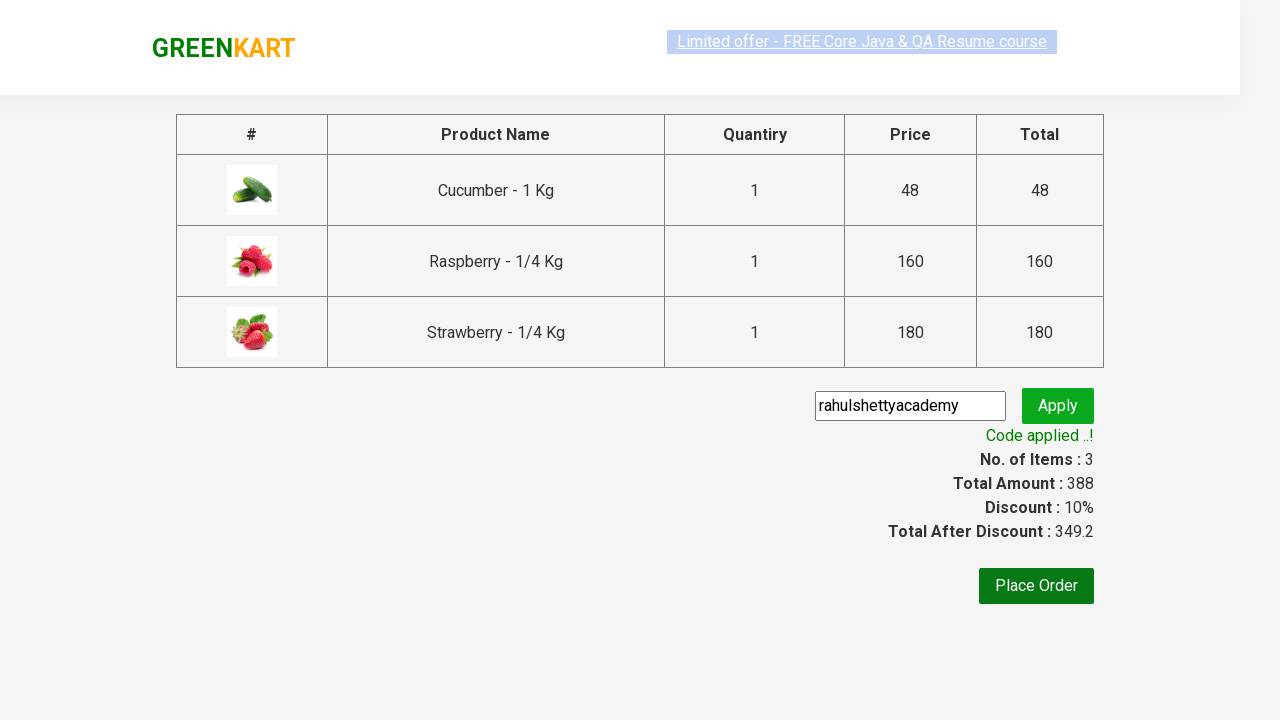

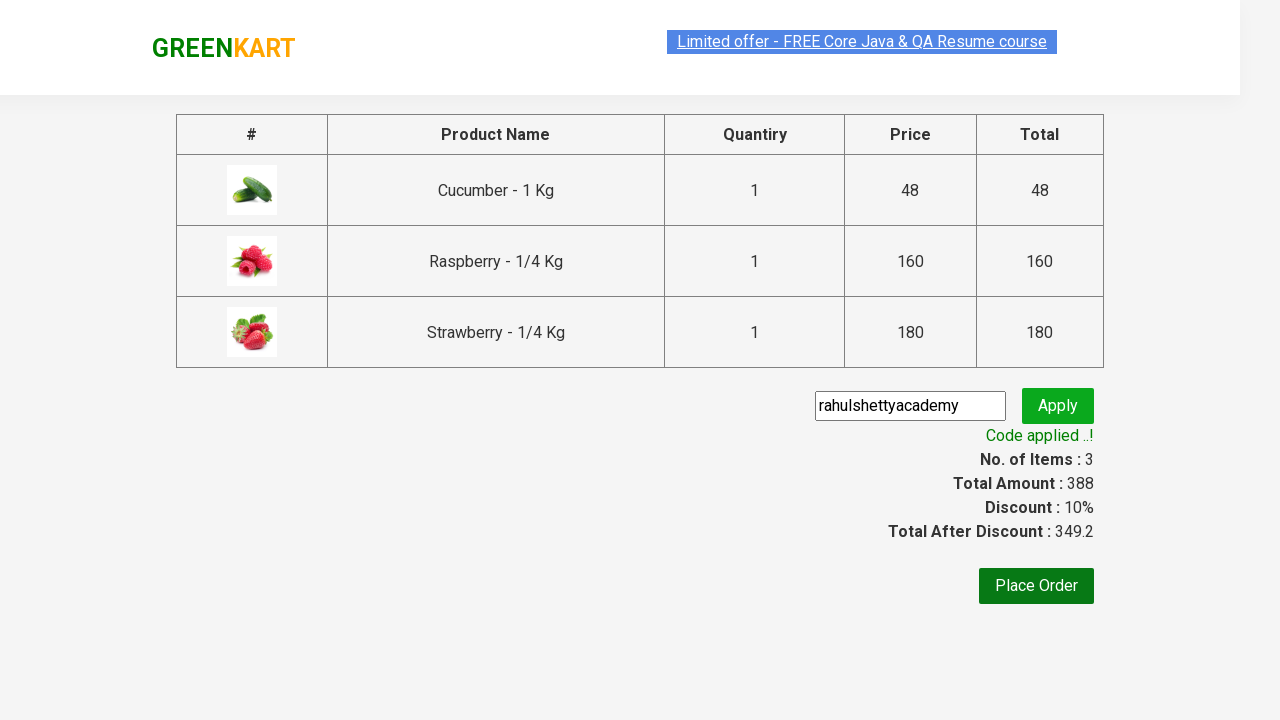